Clicks the first checkbox and verifies both checkboxes are selected

Starting URL: http://the-internet.herokuapp.com/checkboxes

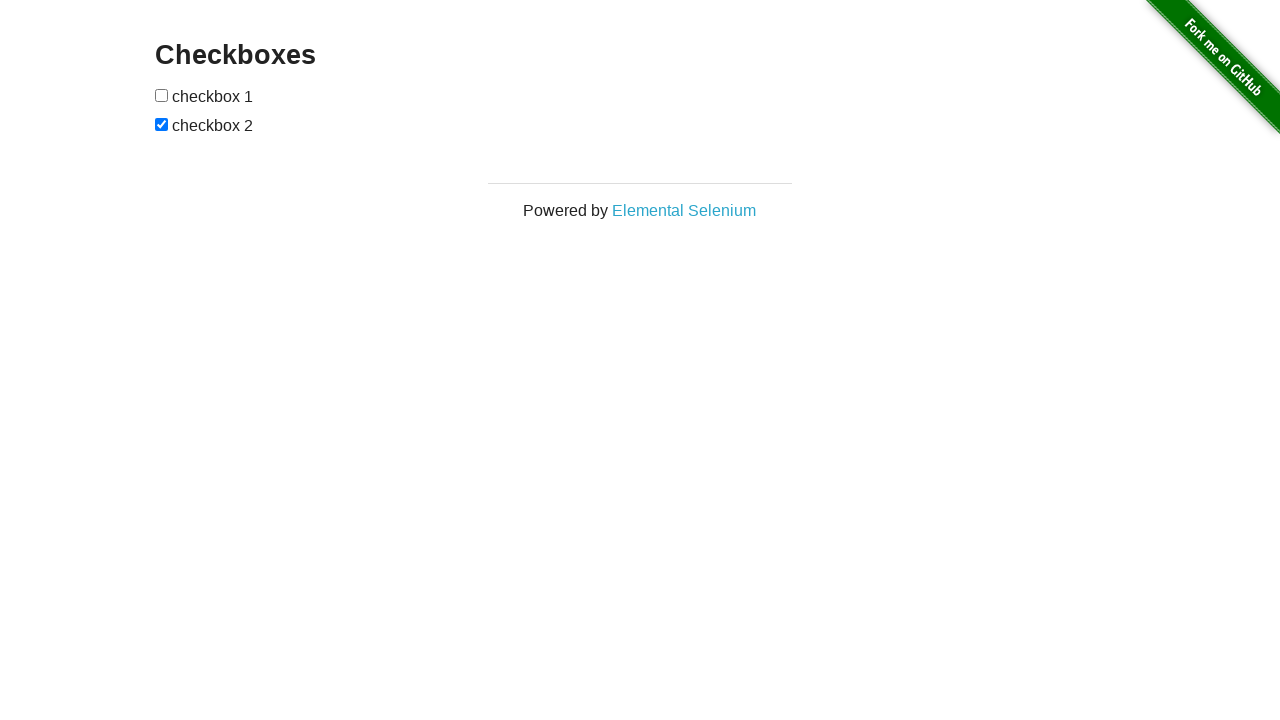

Clicked the first checkbox at (162, 95) on xpath=//form[@id='checkboxes']/input[1]
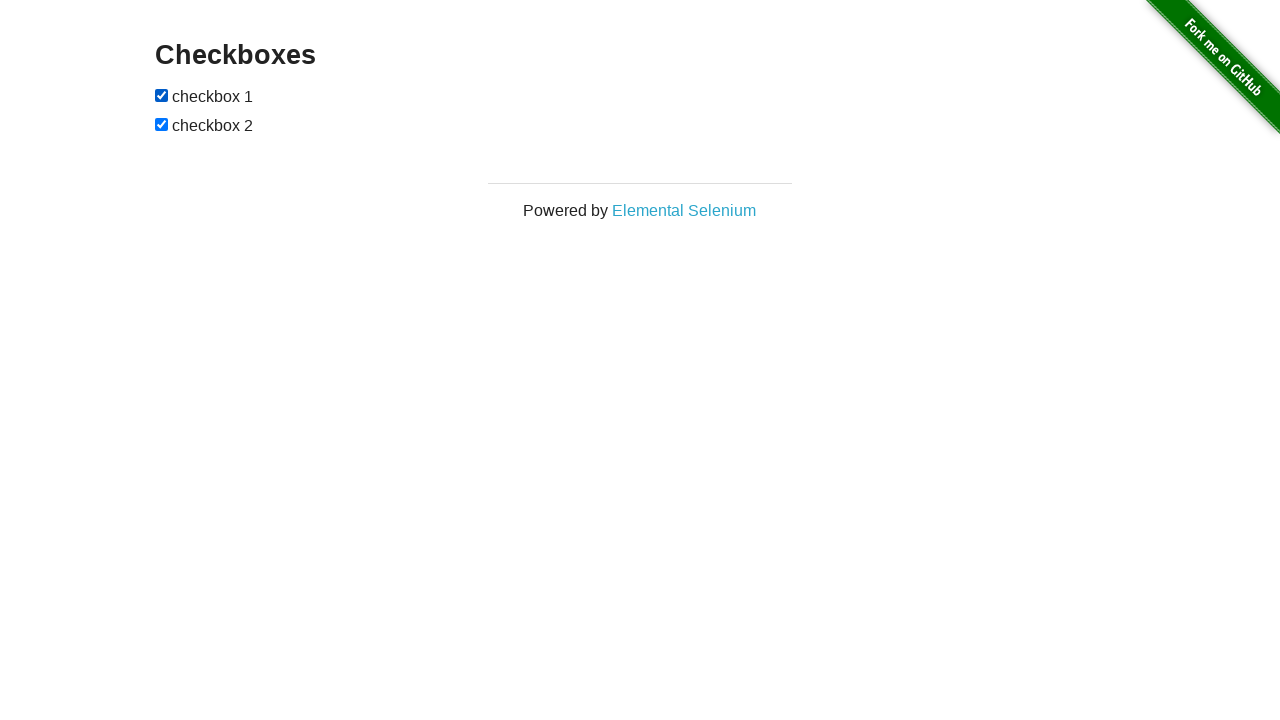

Verified first checkbox is selected
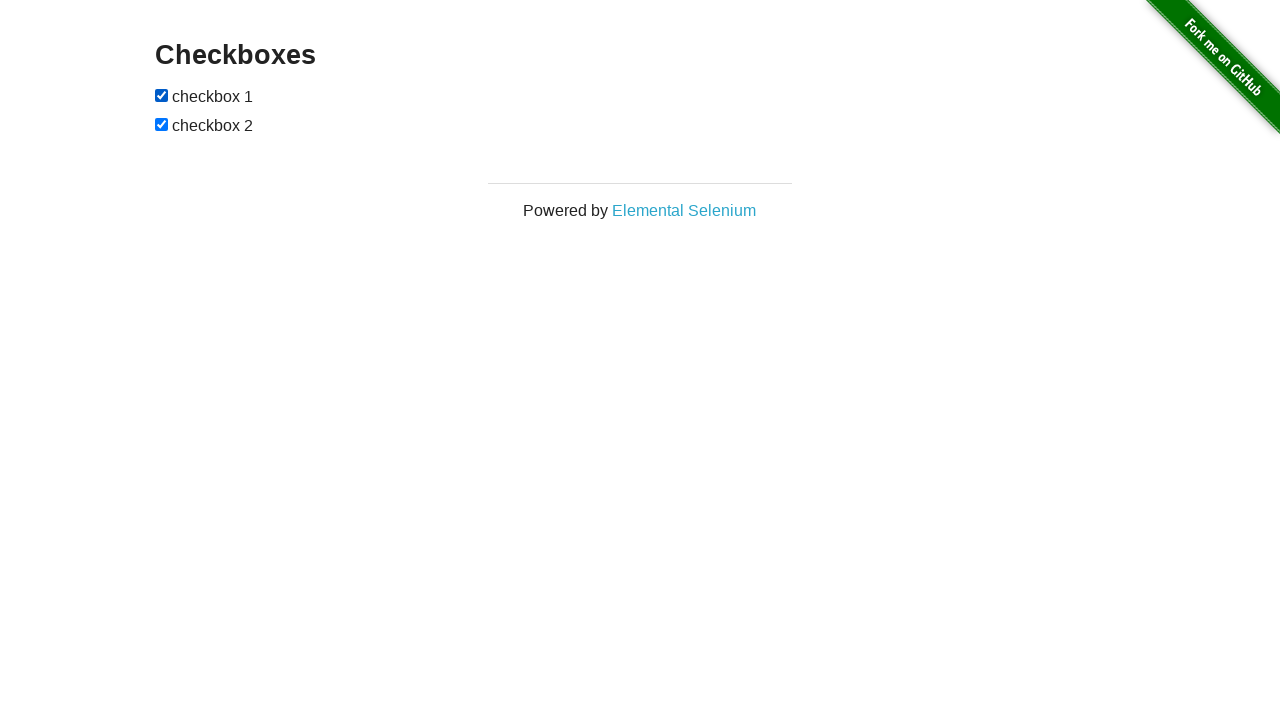

Verified second checkbox is selected
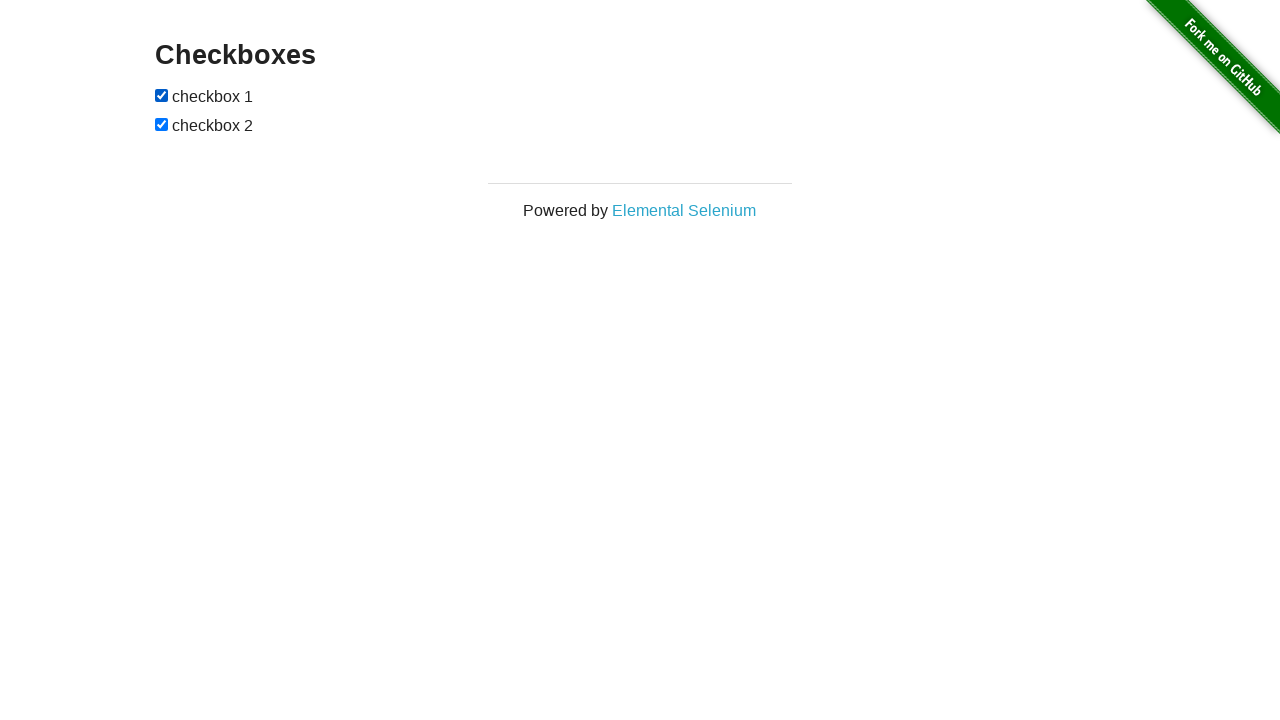

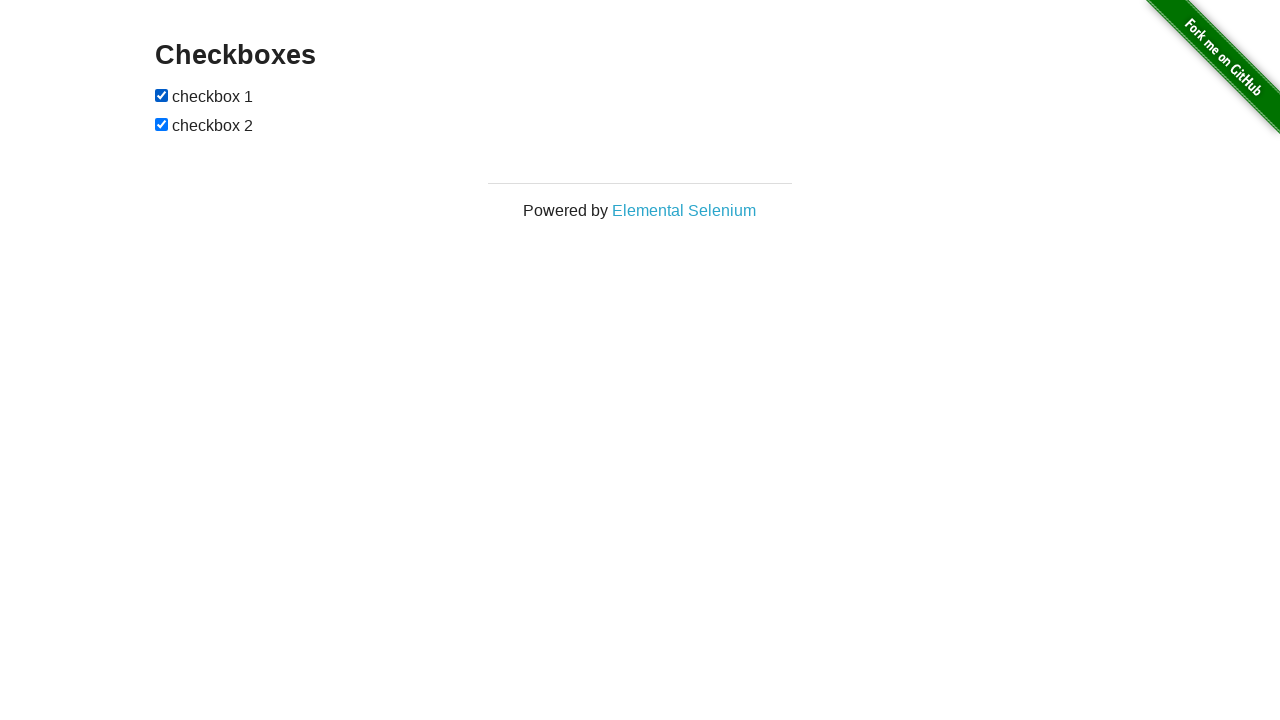